Demonstrates browser tab handling by opening two URLs in separate tabs and switching between them. Opens the first URL, creates a new tab, navigates to a second URL, then switches back to the original tab.

Starting URL: https://ess.changepond.com/#/

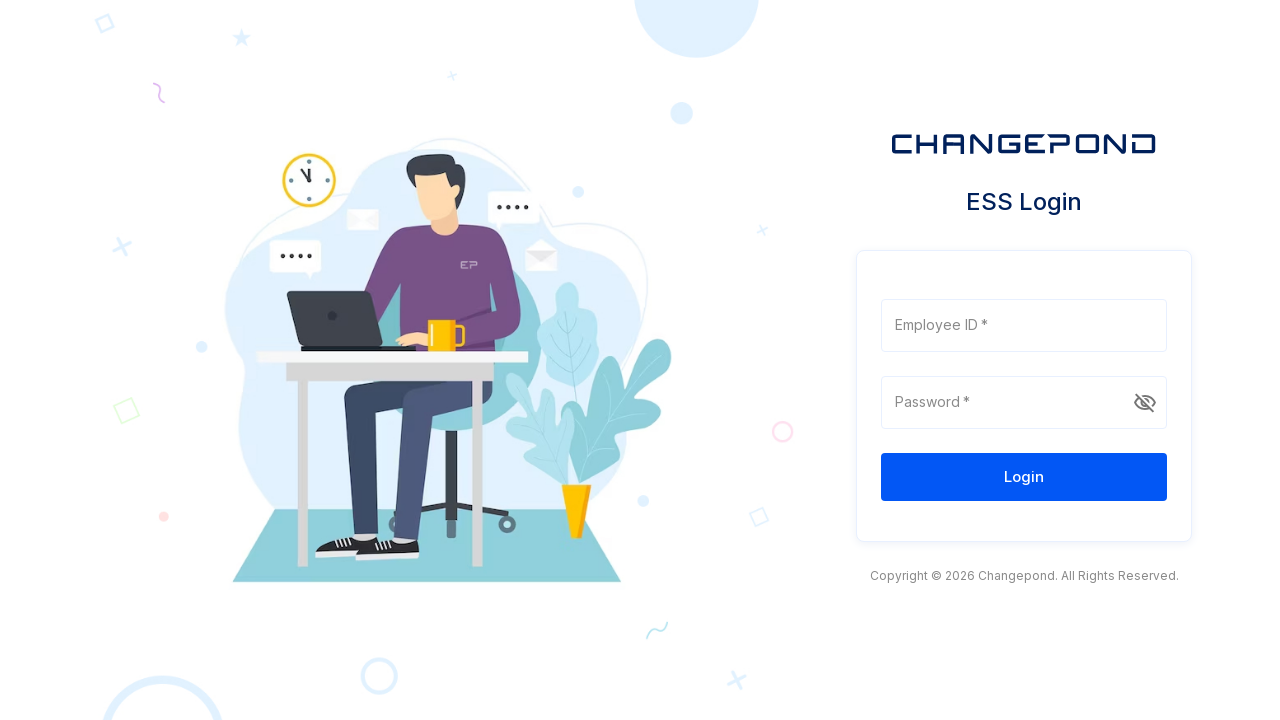

Stored reference to first tab with initial URL https://ess.changepond.com/#/
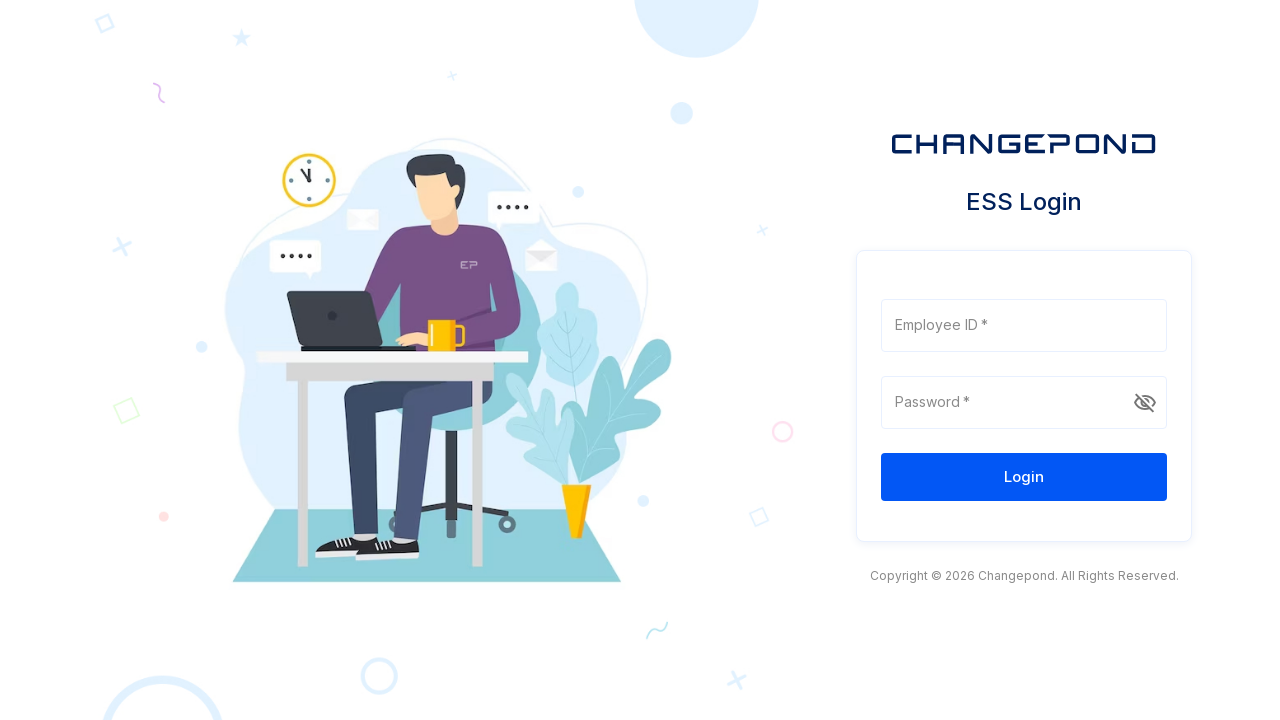

Created a new tab
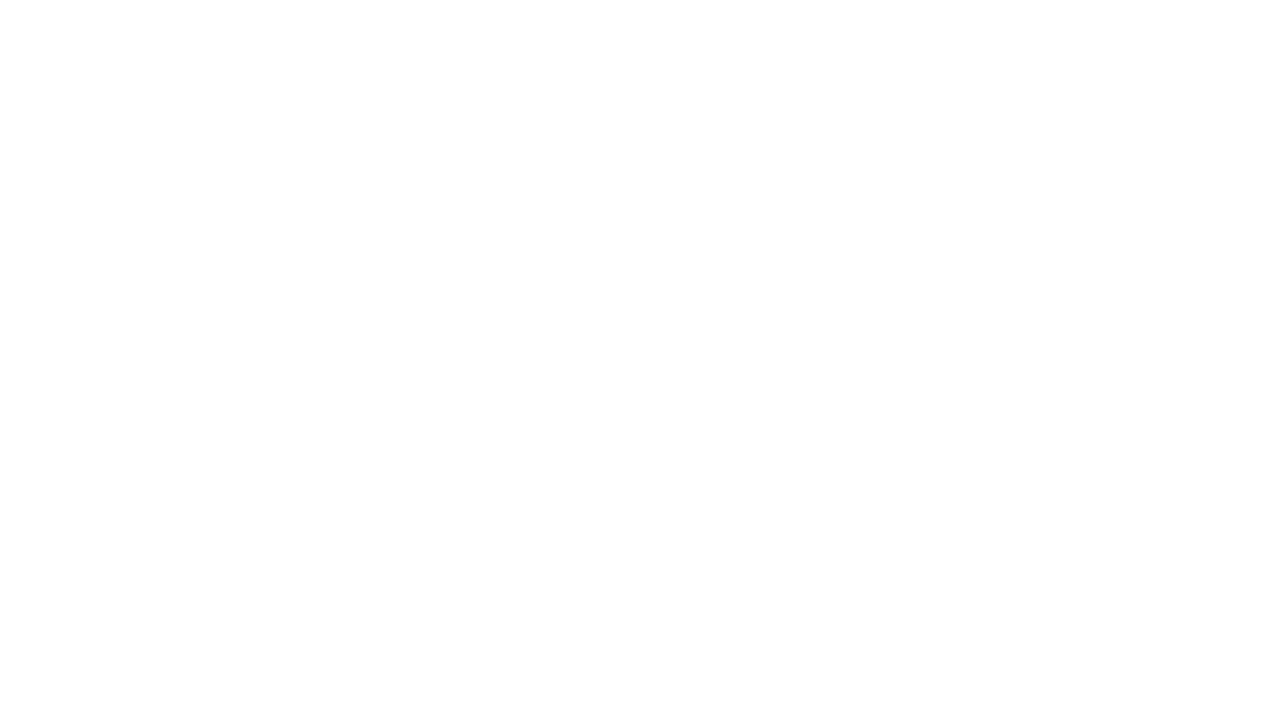

Navigated to https://www.changepond.com/ in the new tab
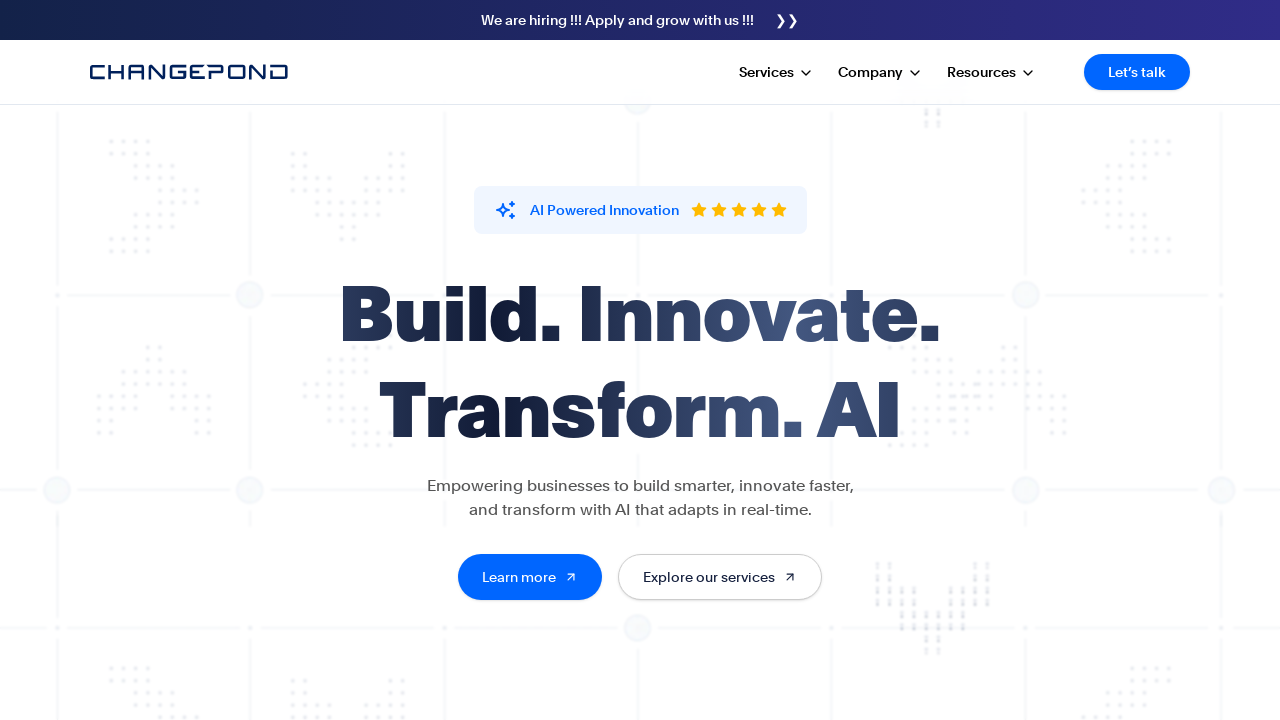

Switched back to the first tab
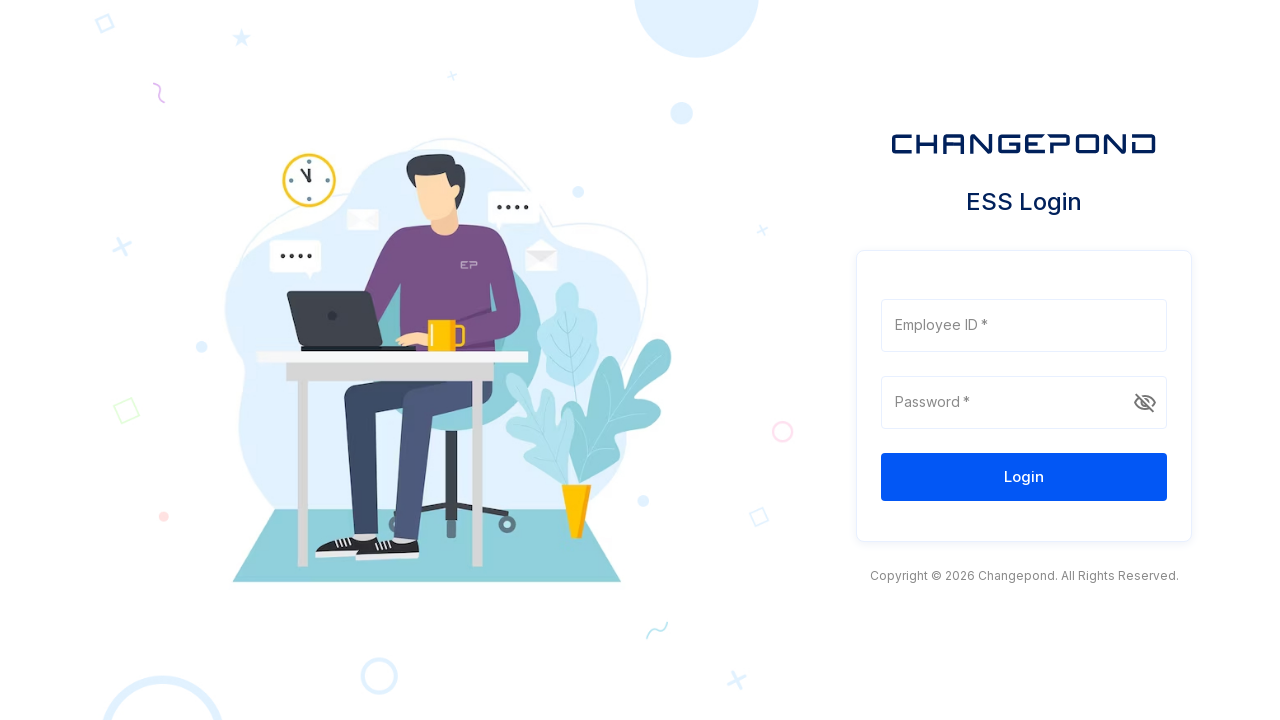

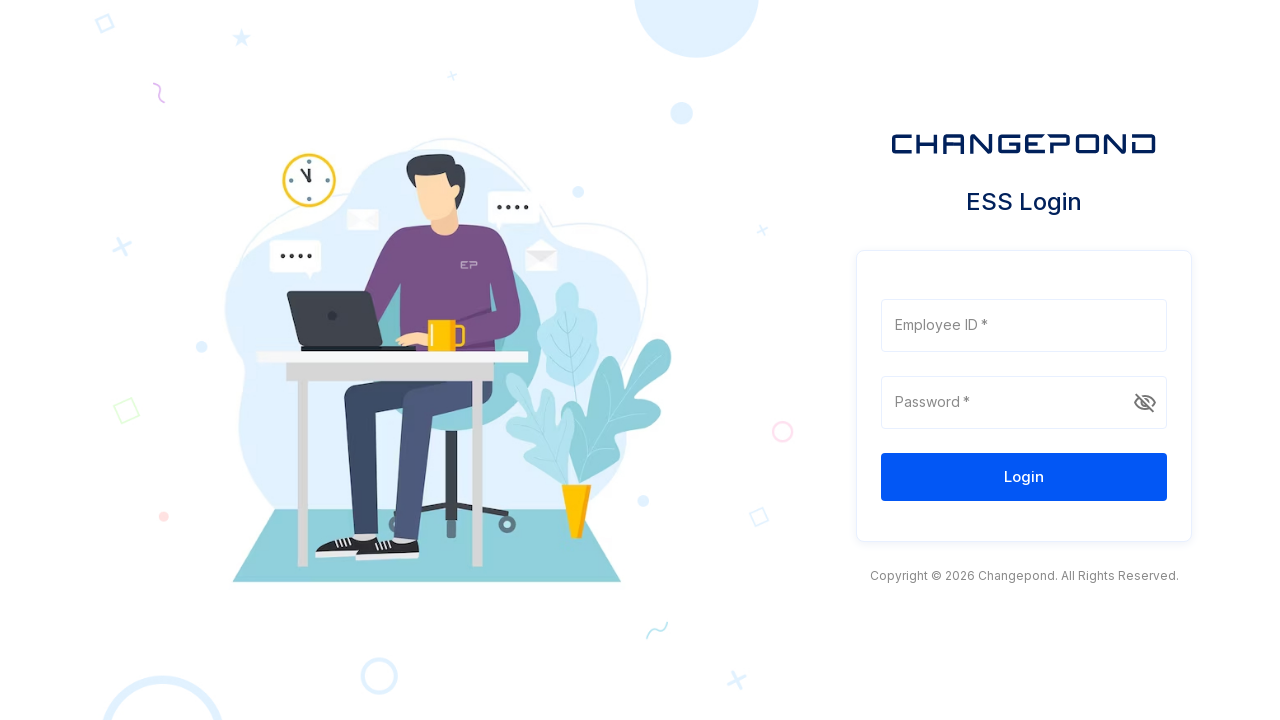